Tests the search functionality by opening the search field, typing a query, and clearing it with the reset button

Starting URL: https://webdriver.io/docs/api

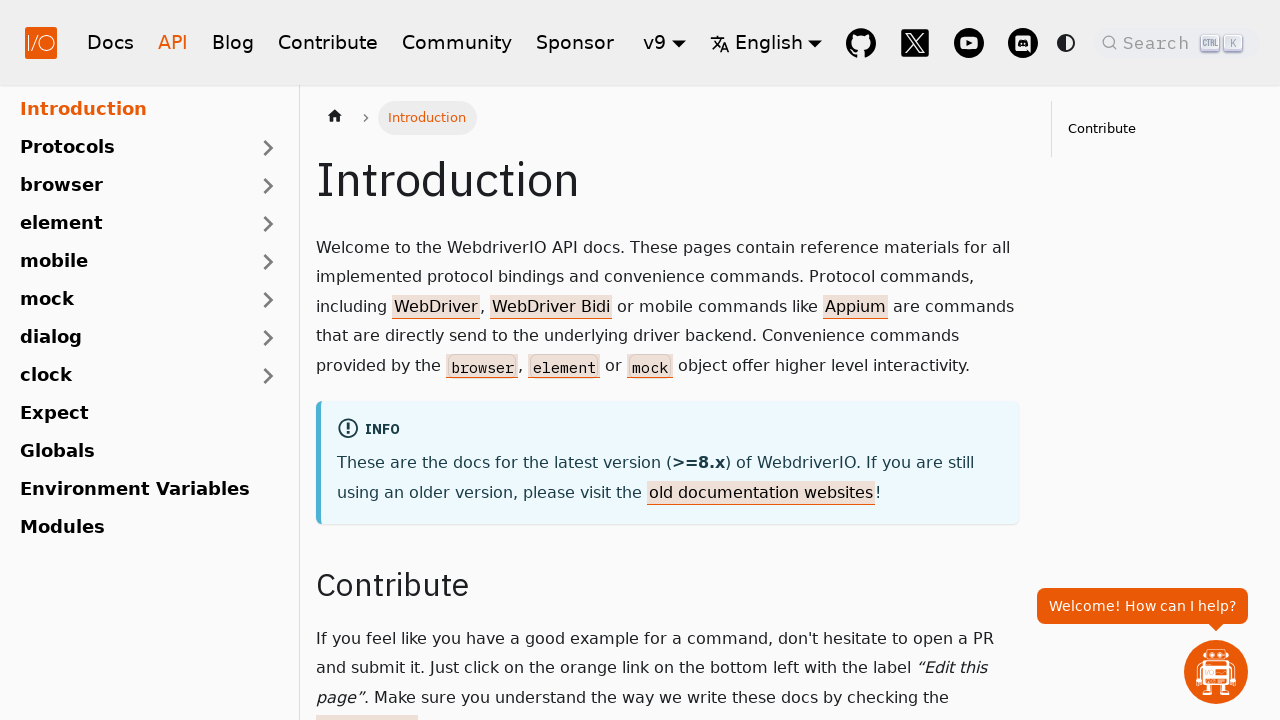

Clicked search button to open search field at (1159, 42) on .DocSearch-Button-Placeholder
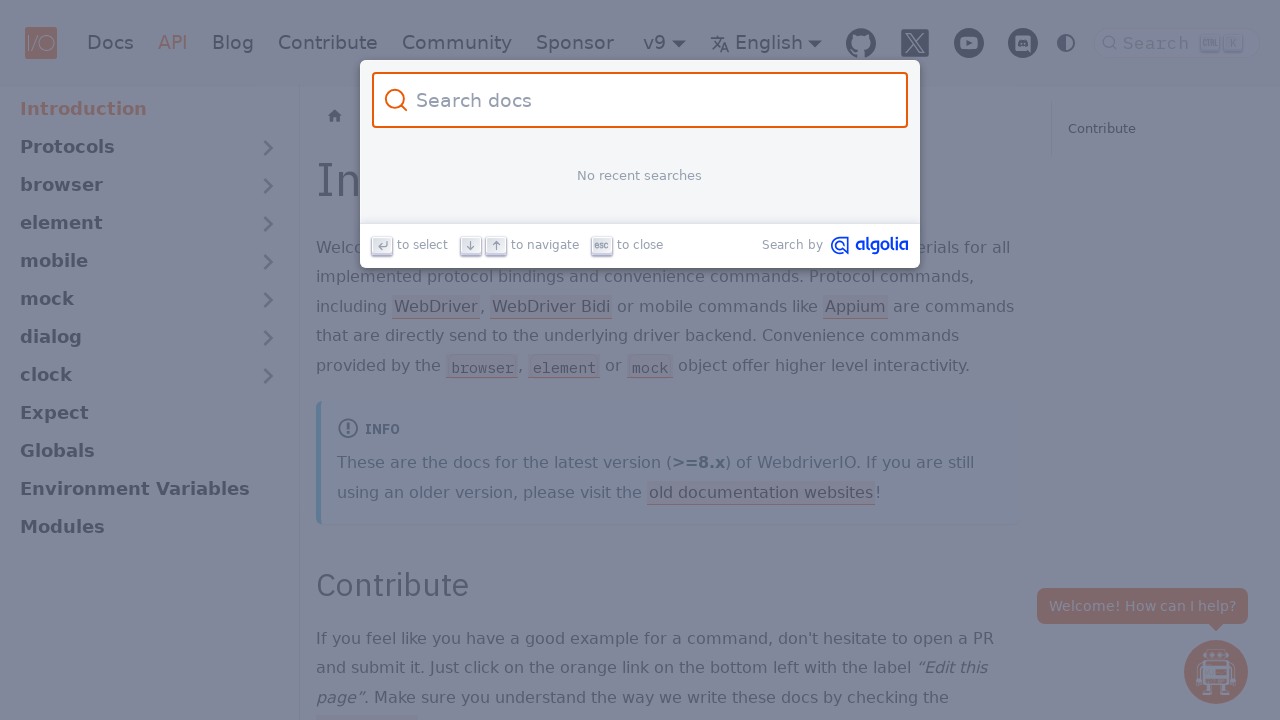

Search input field appeared
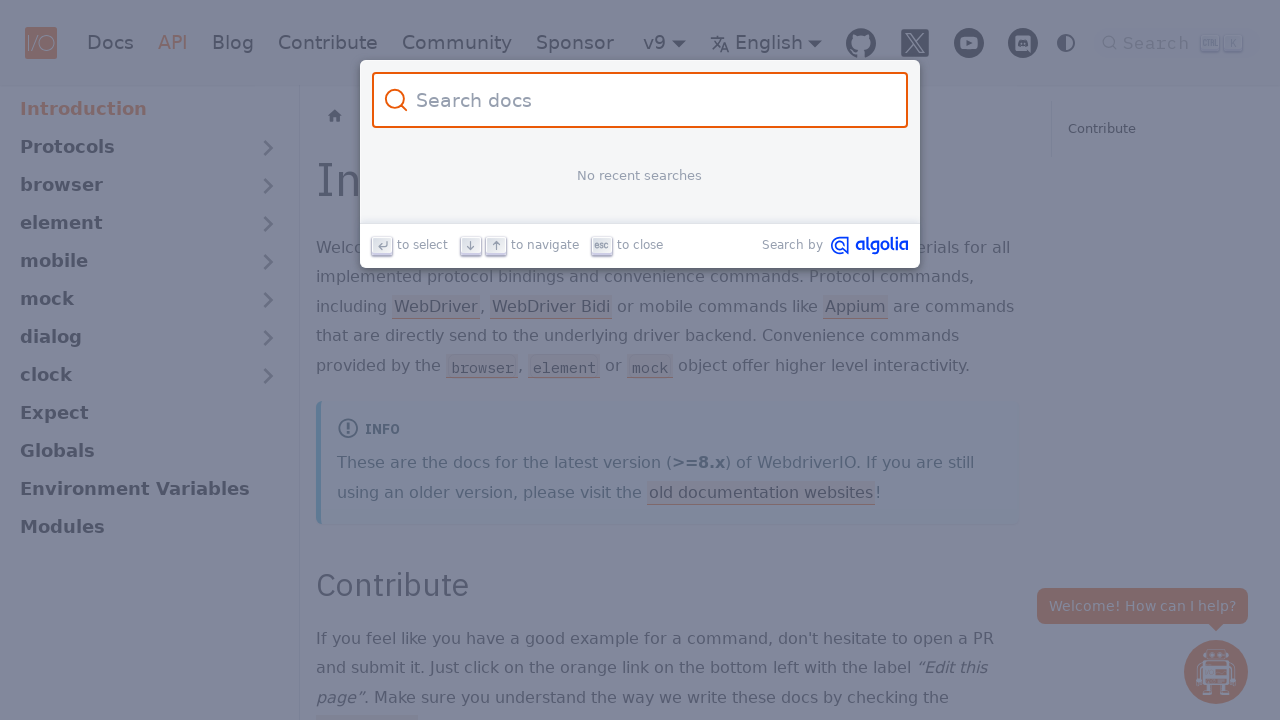

Typed 'all is done' in search field on #docsearch-input
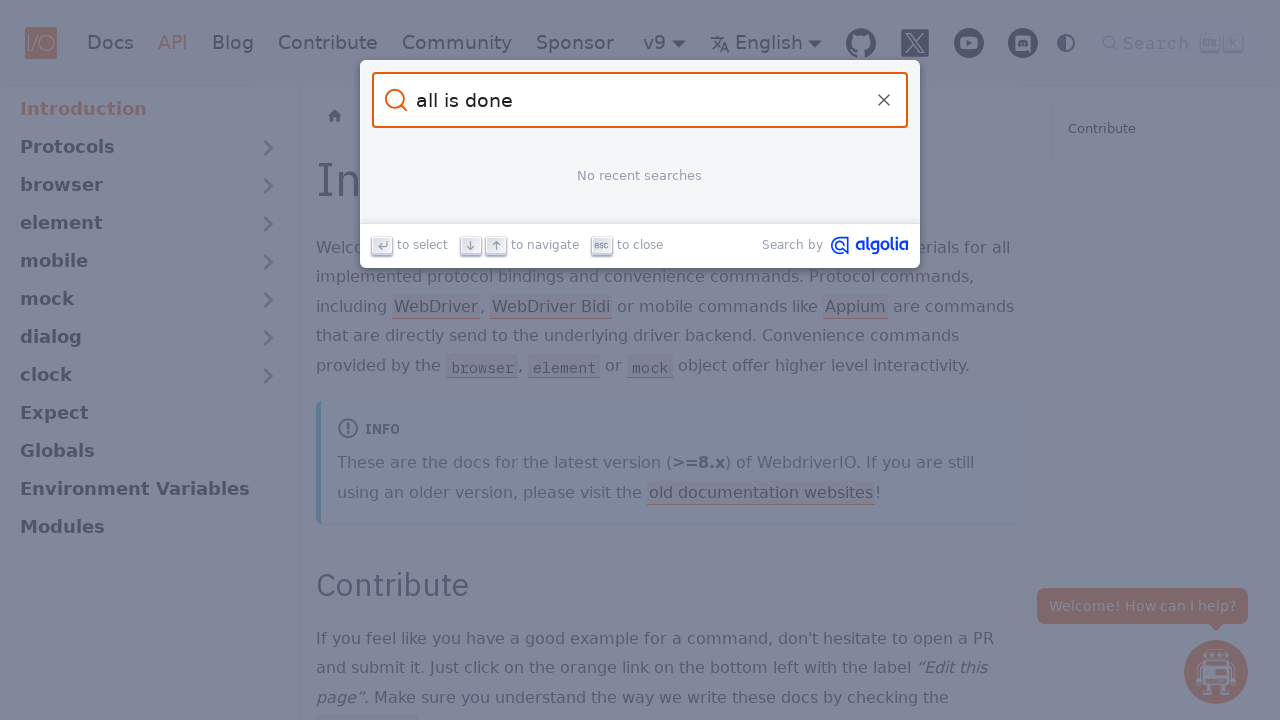

Clicked clear/reset button to clear search query at (884, 100) on [aria-label="Clear the query"]
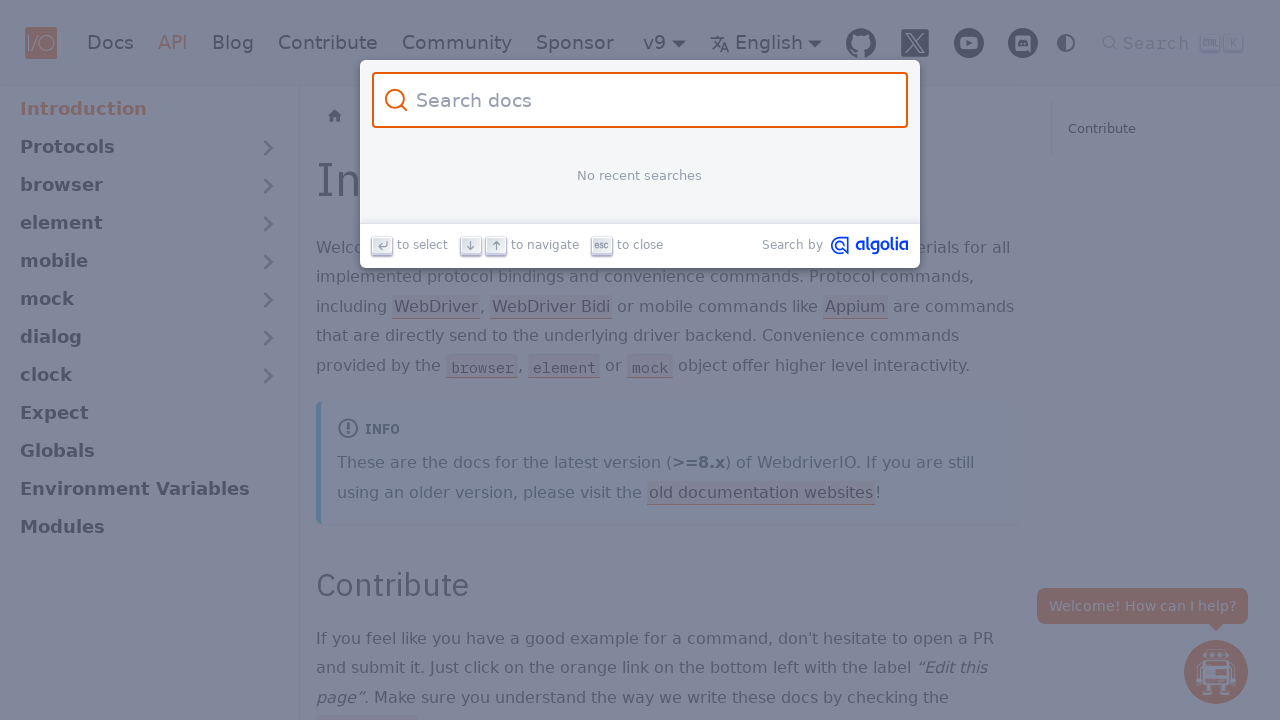

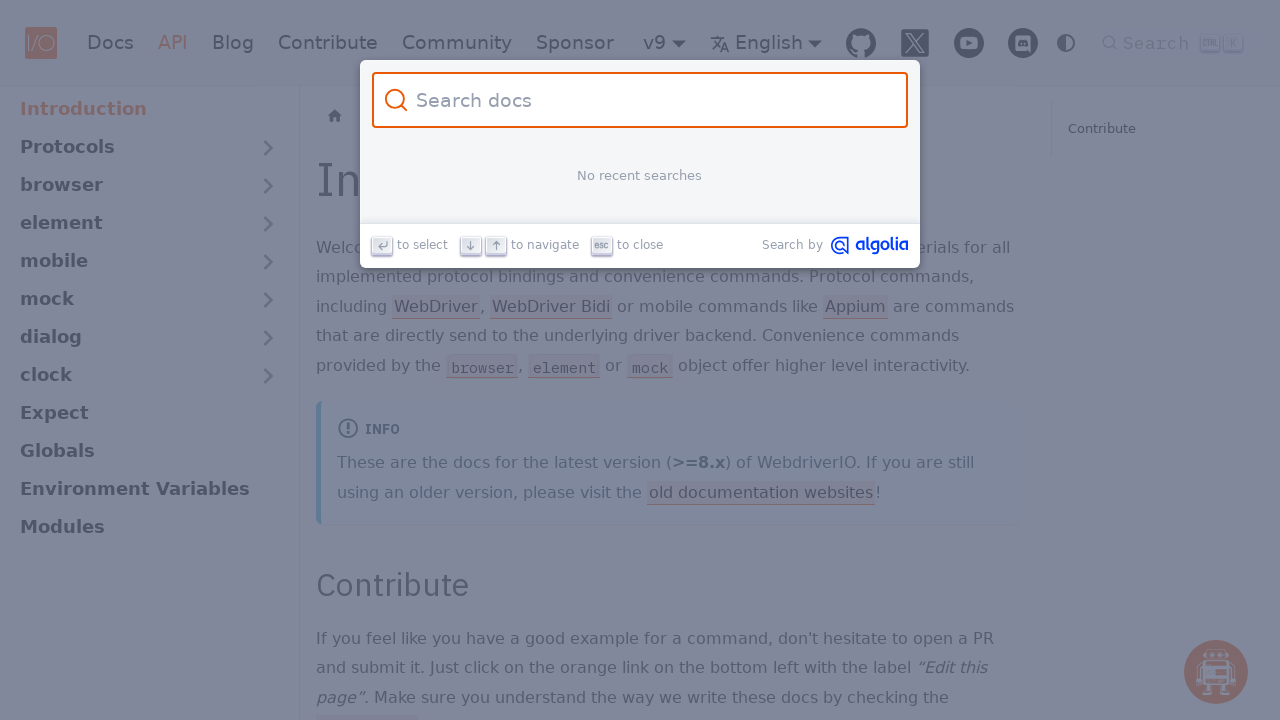